Tests handling a prompt alert by entering text into it

Starting URL: https://demoqa.com/alerts

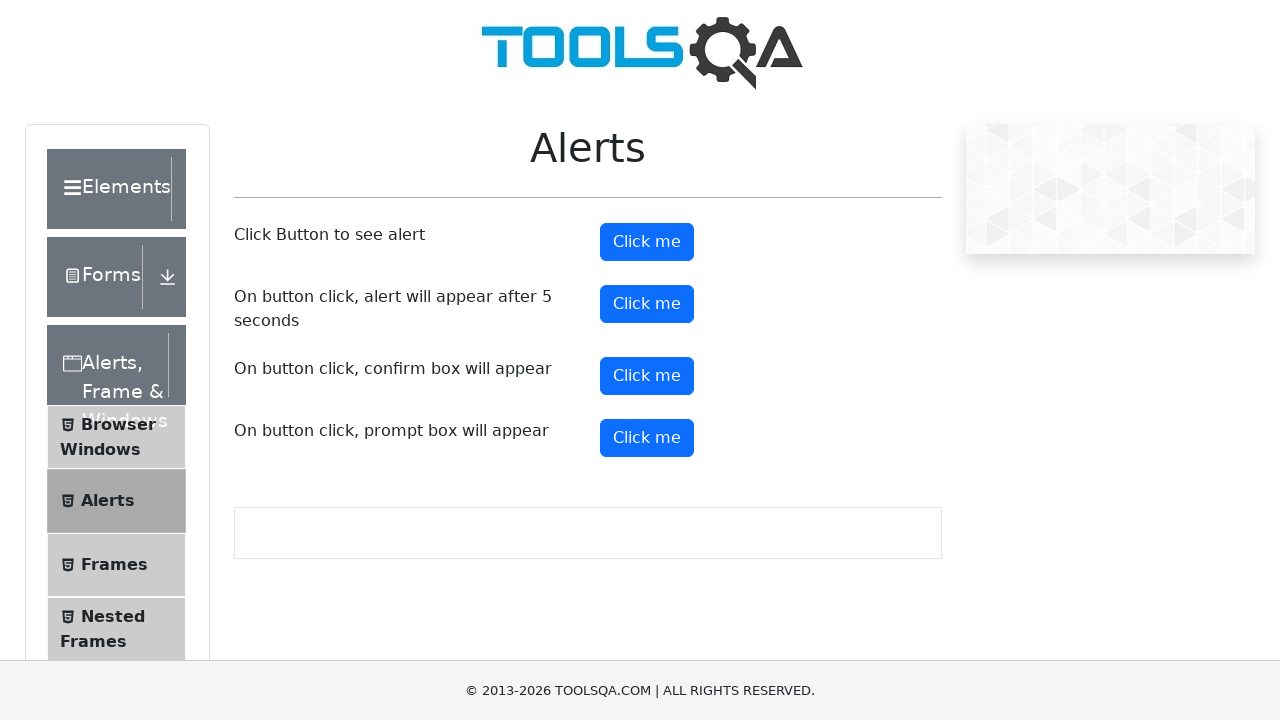

Set up dialog handler to accept prompt with text 'my name is Anas'
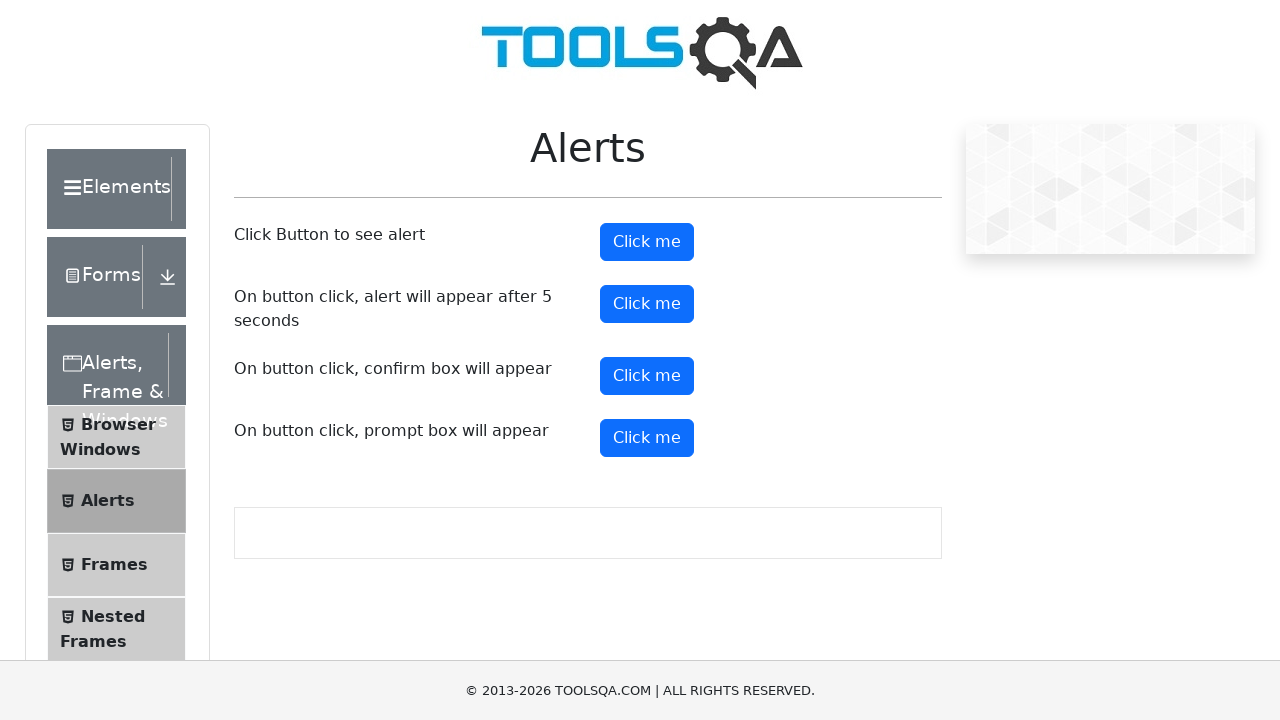

Clicked prompt button to trigger alert at (647, 438) on #promtButton
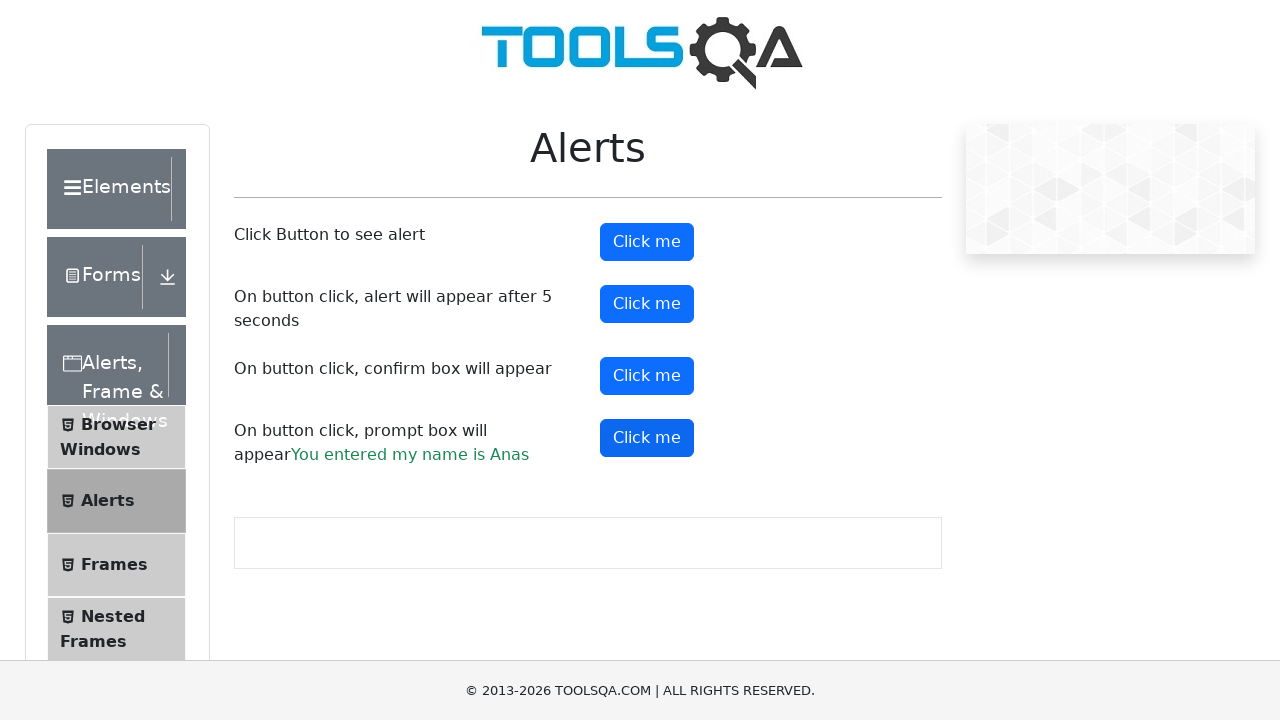

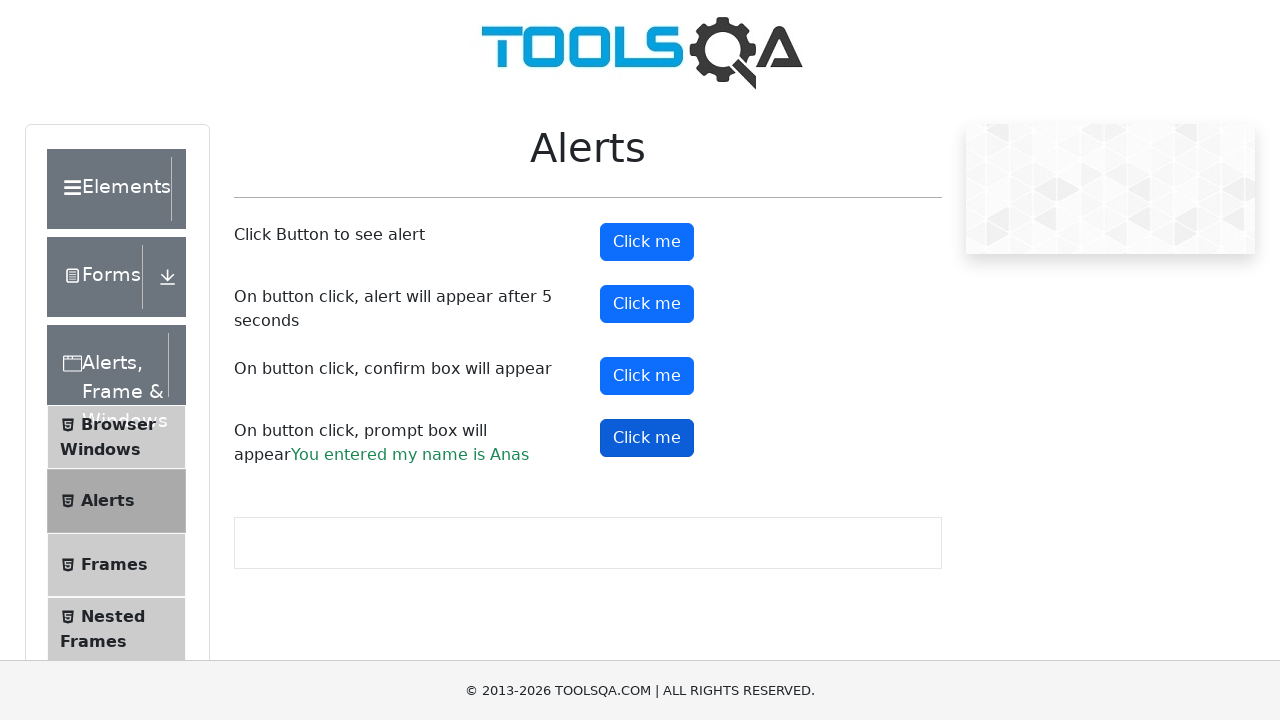